Tests JavaScript confirm dialog by clicking the JS Confirm button, accepting it, and verifying the confirm text

Starting URL: https://the-internet.herokuapp.com/javascript_alerts

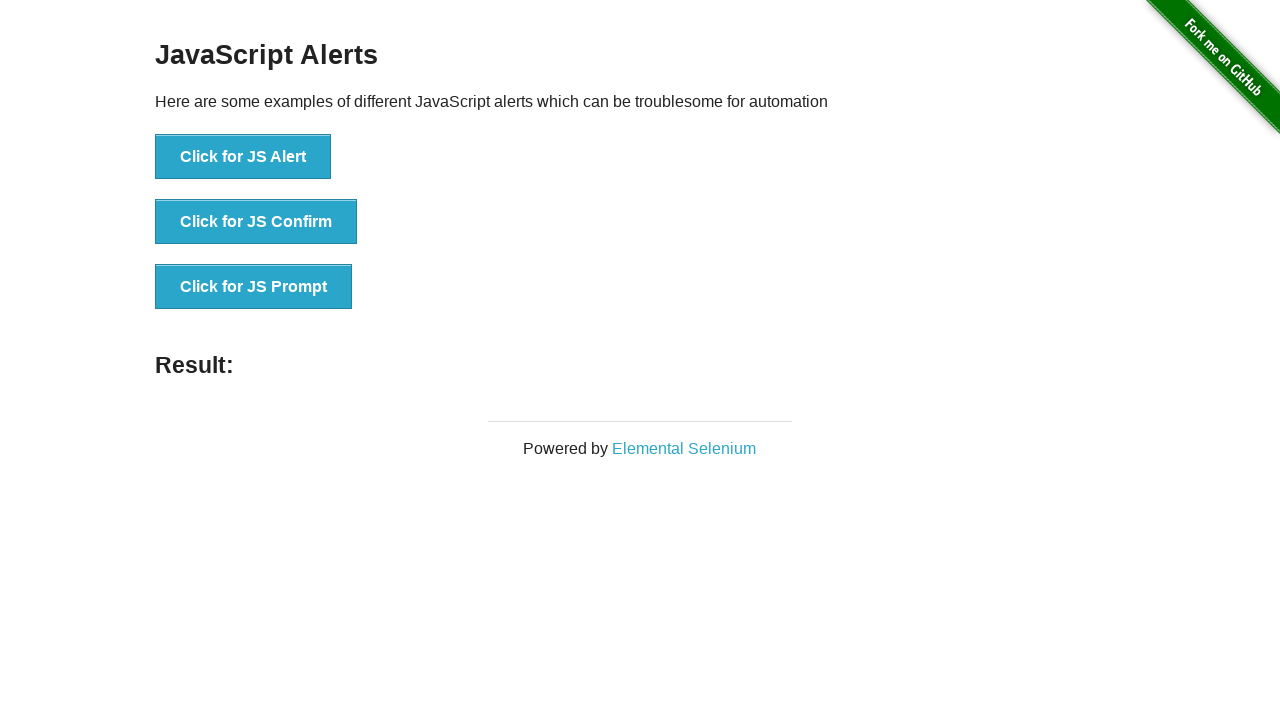

Clicked the JS Confirm button at (256, 222) on xpath=//*[@class='example']/ul/li[2]/button
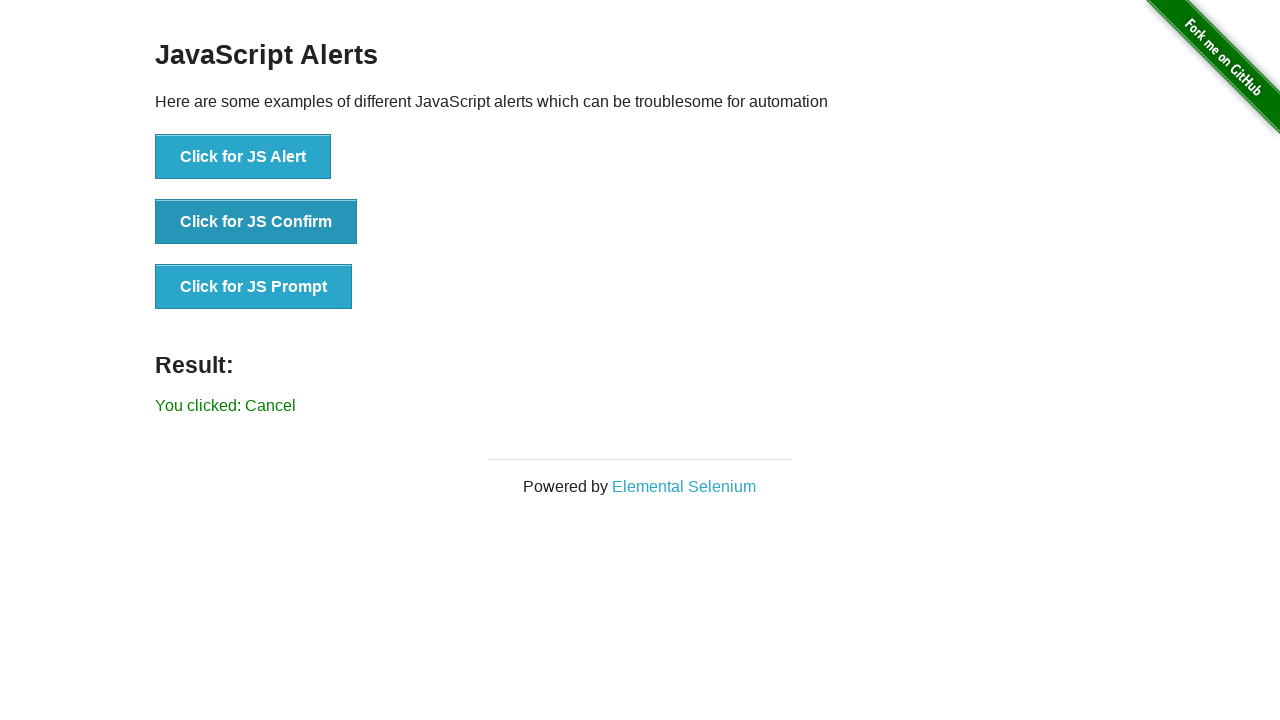

Set up dialog handler to accept confirm dialog
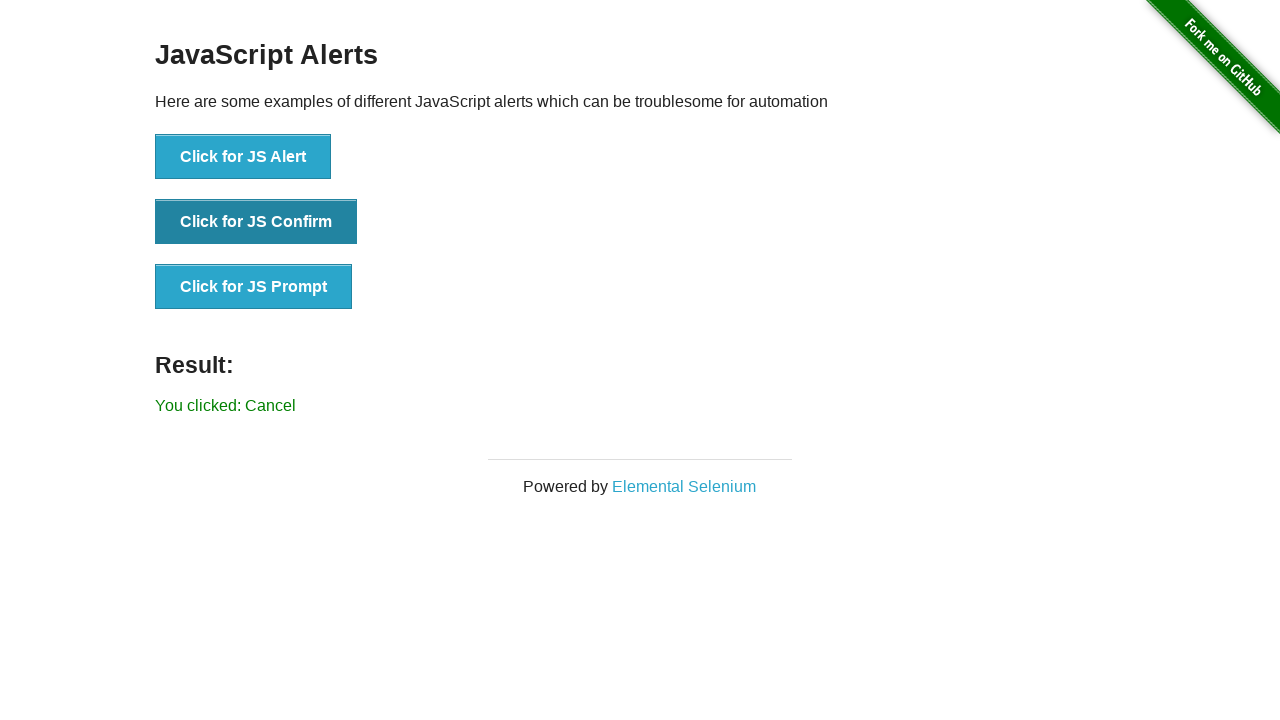

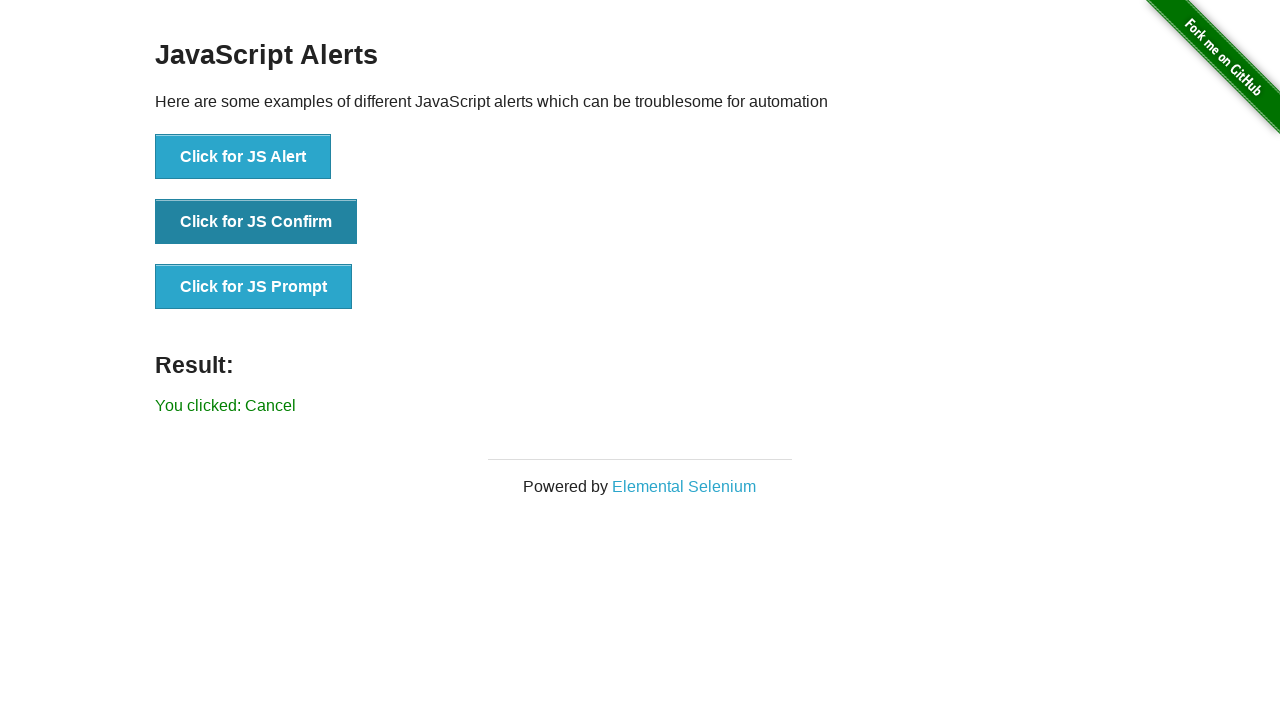